Navigates to a web table page and verifies that table rows and country data are present by searching for a specific country

Starting URL: https://leafground.com/table.xhtml

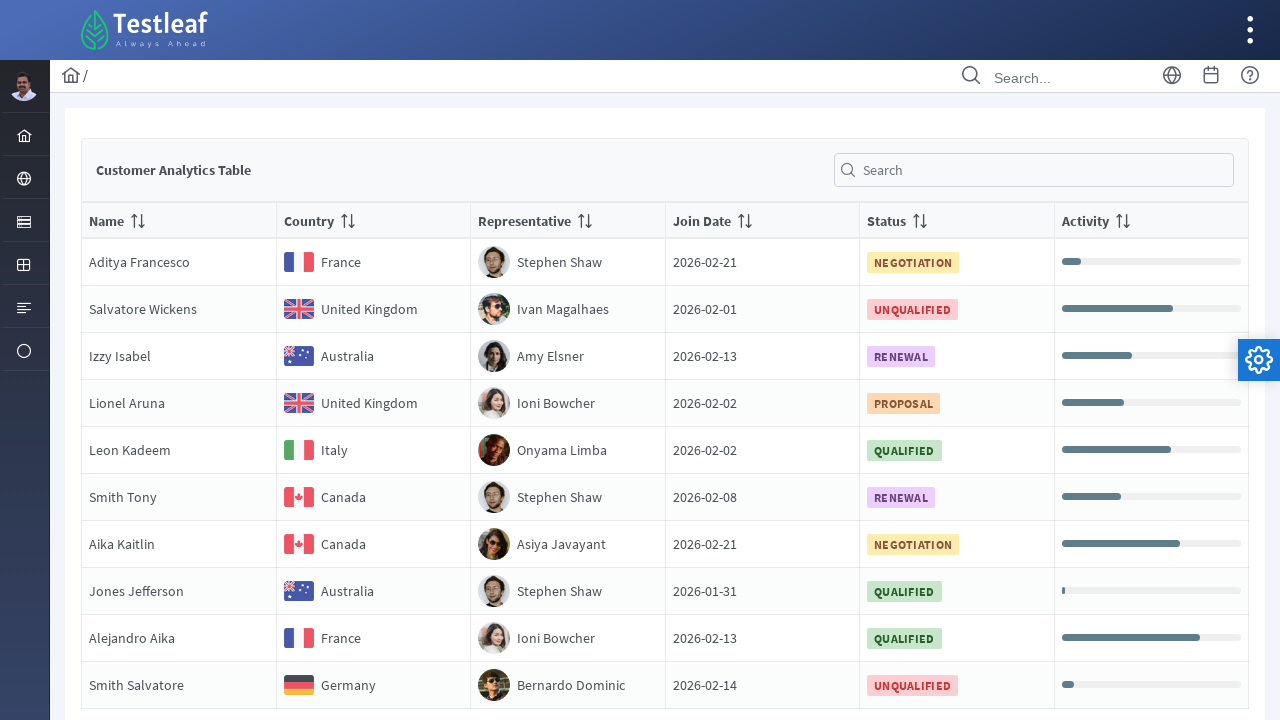

Navigated to table page at https://leafground.com/table.xhtml
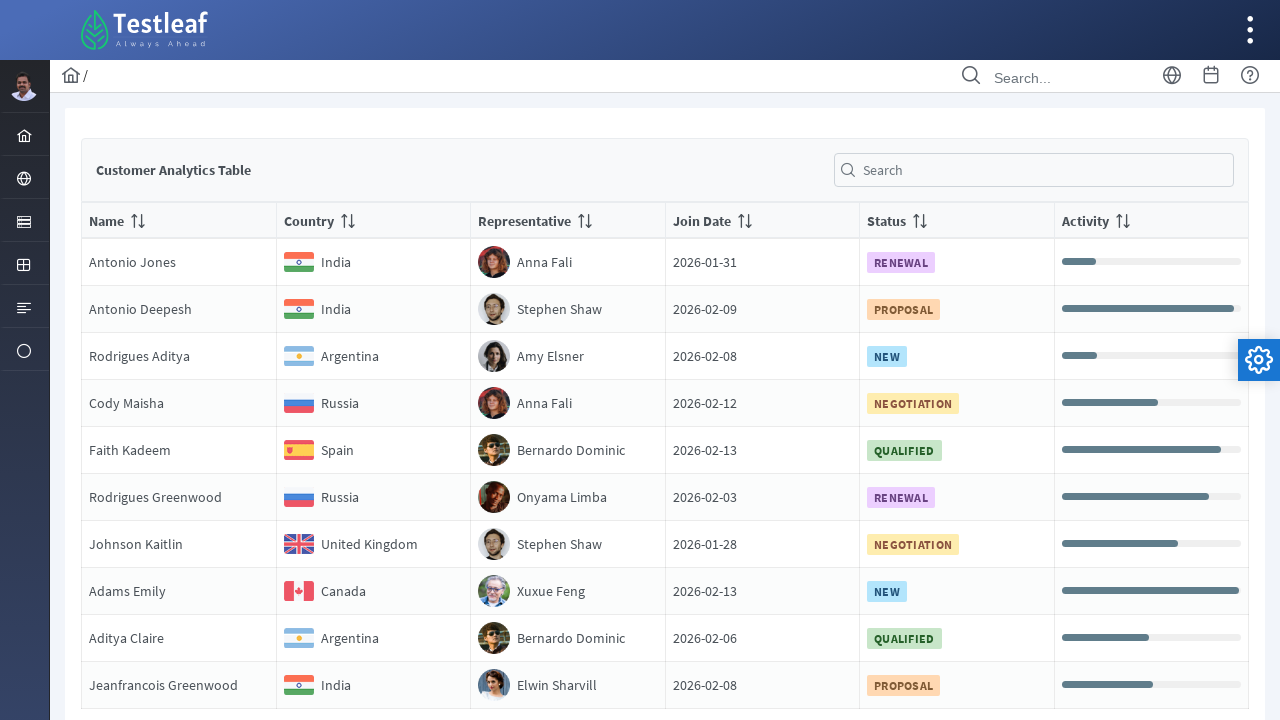

Table rows loaded and selector available
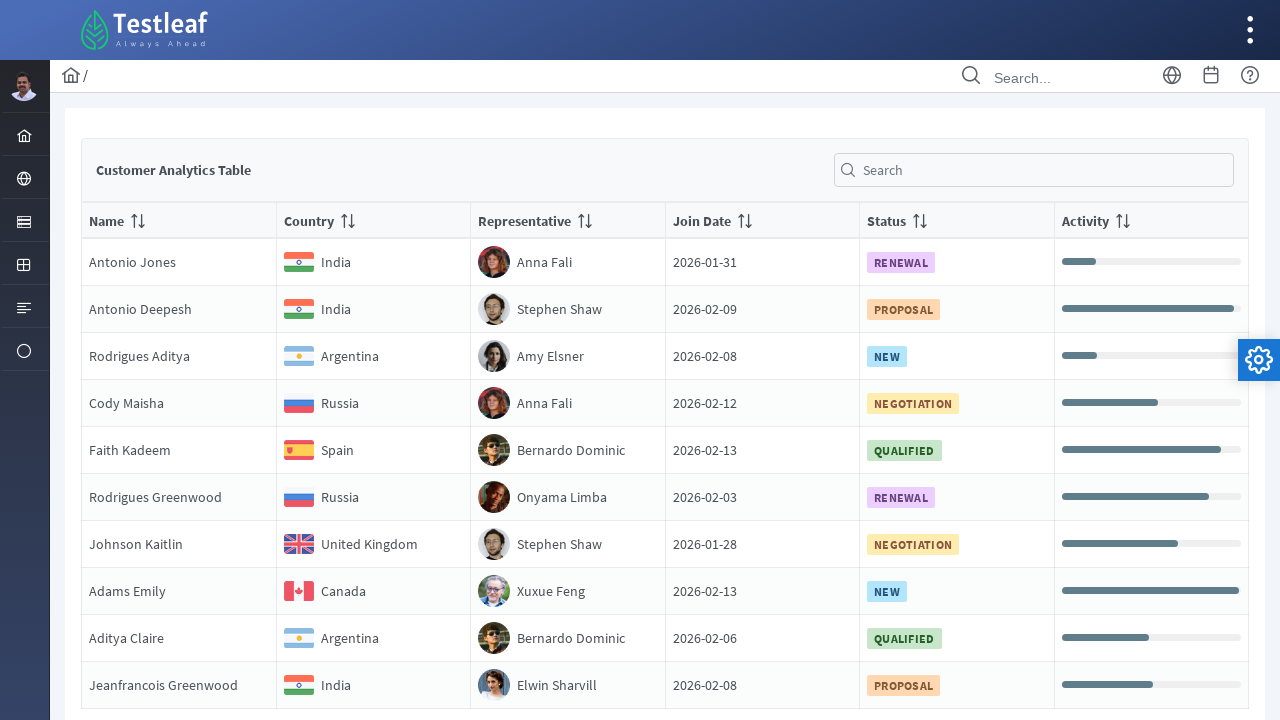

Located all table rows
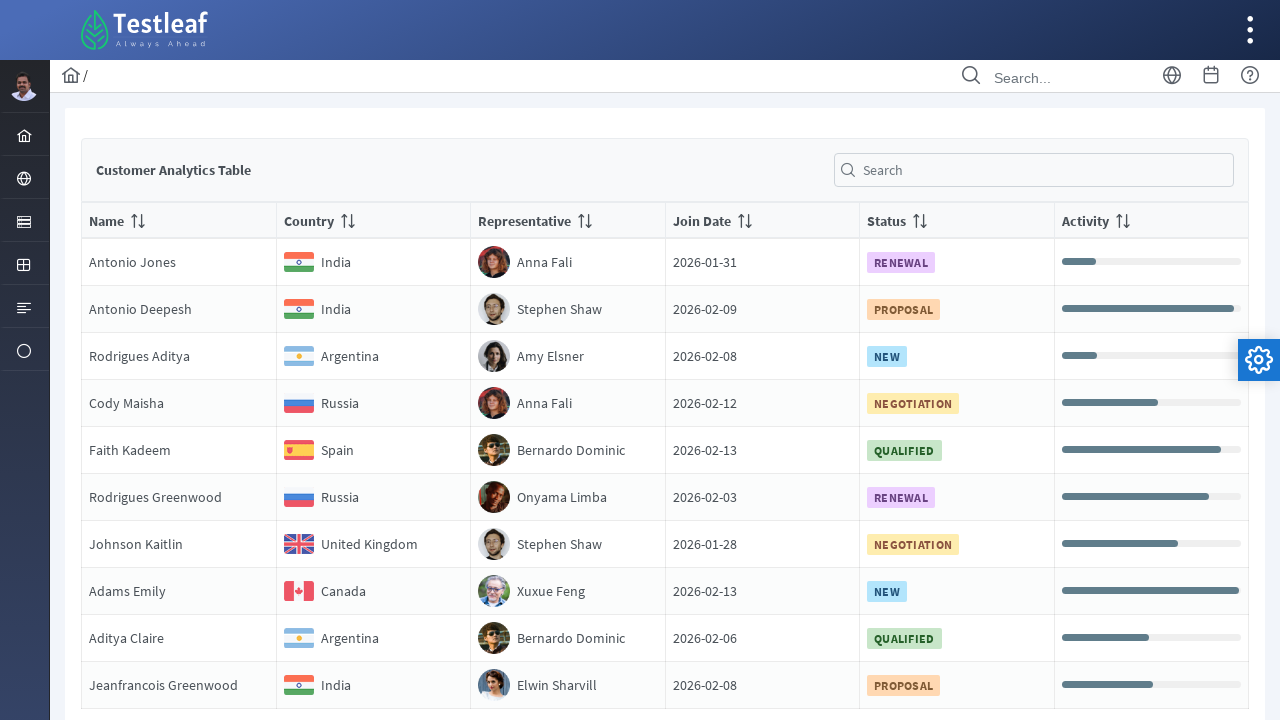

Table contains 10 rows
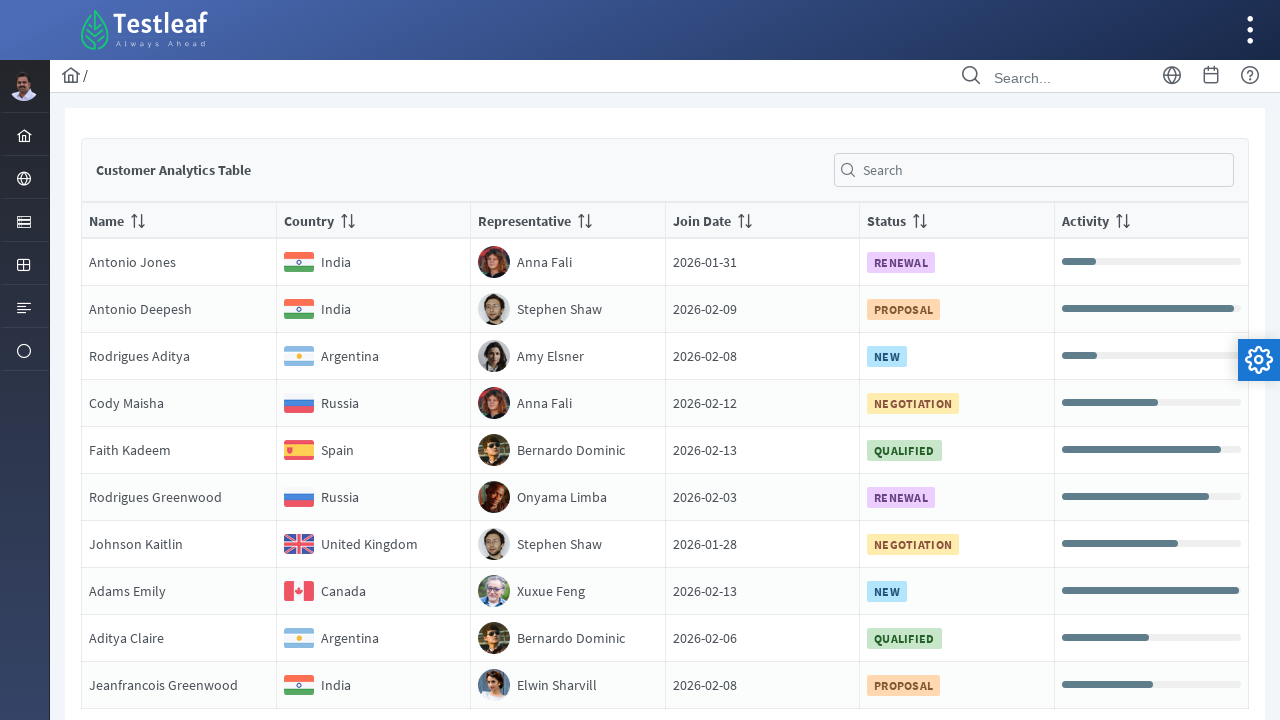

Checked country element in row 1
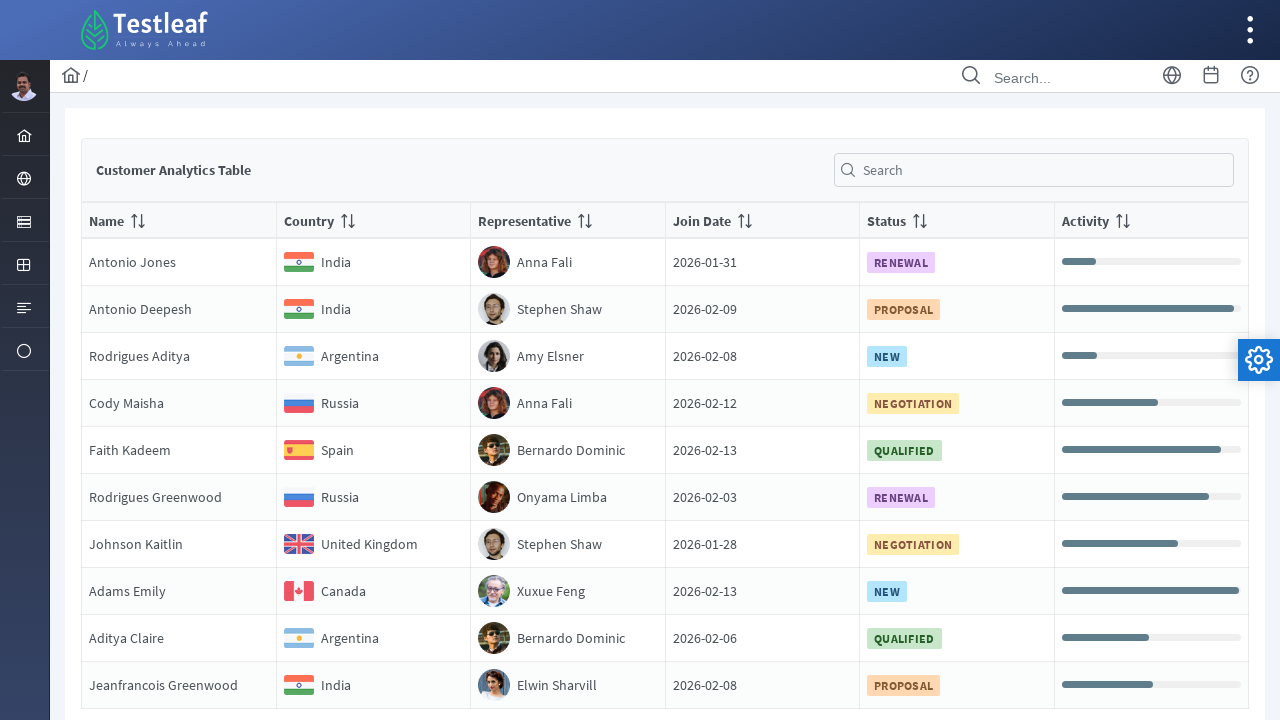

Retrieved country text from row 1: India
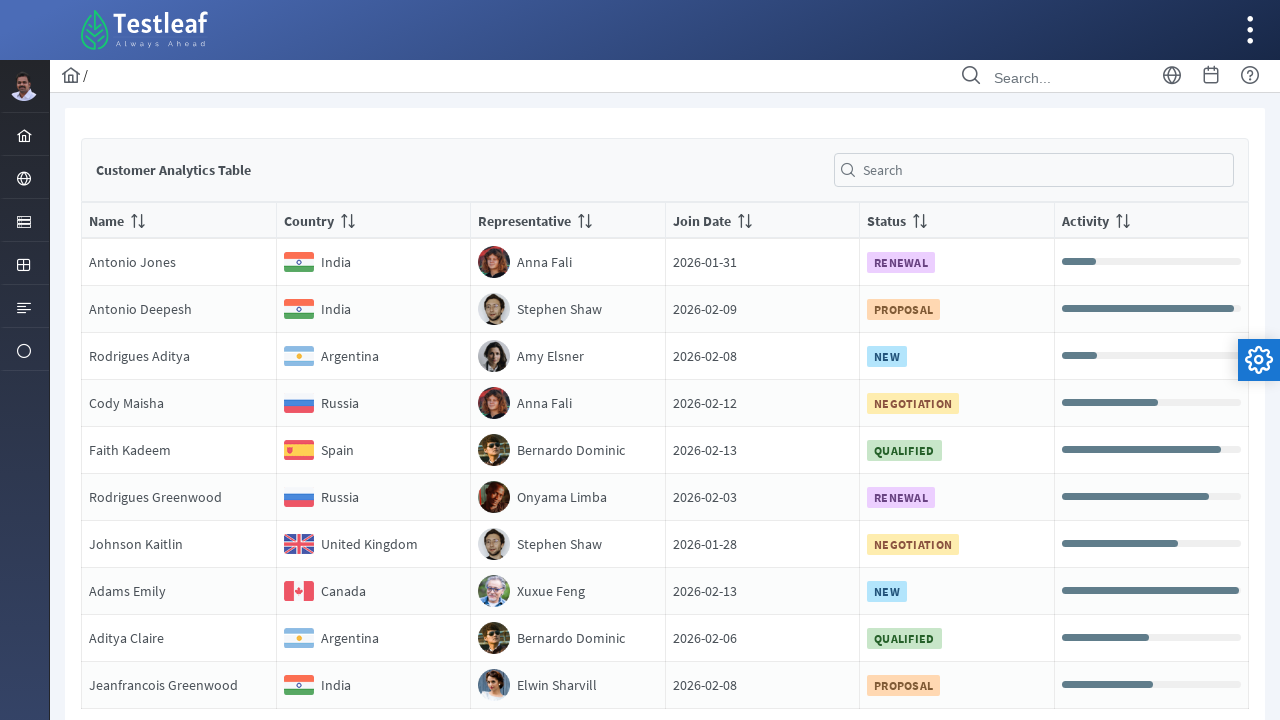

Checked country element in row 2
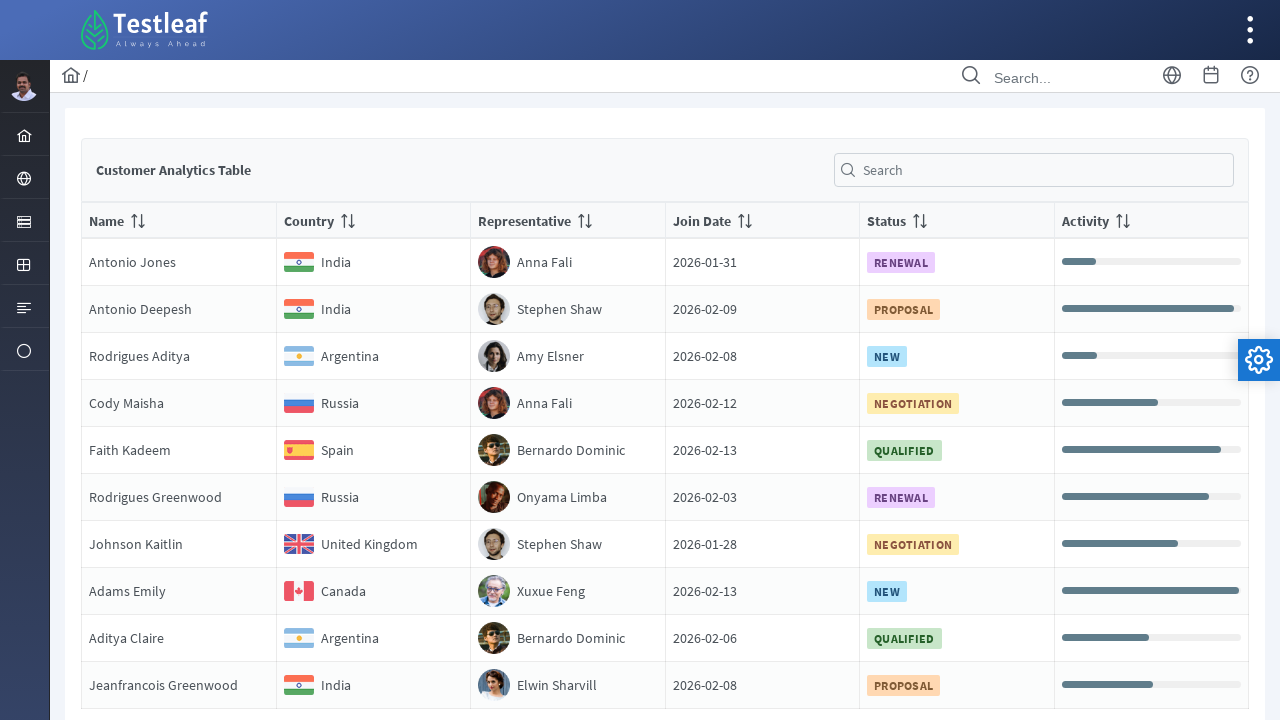

Retrieved country text from row 2: India
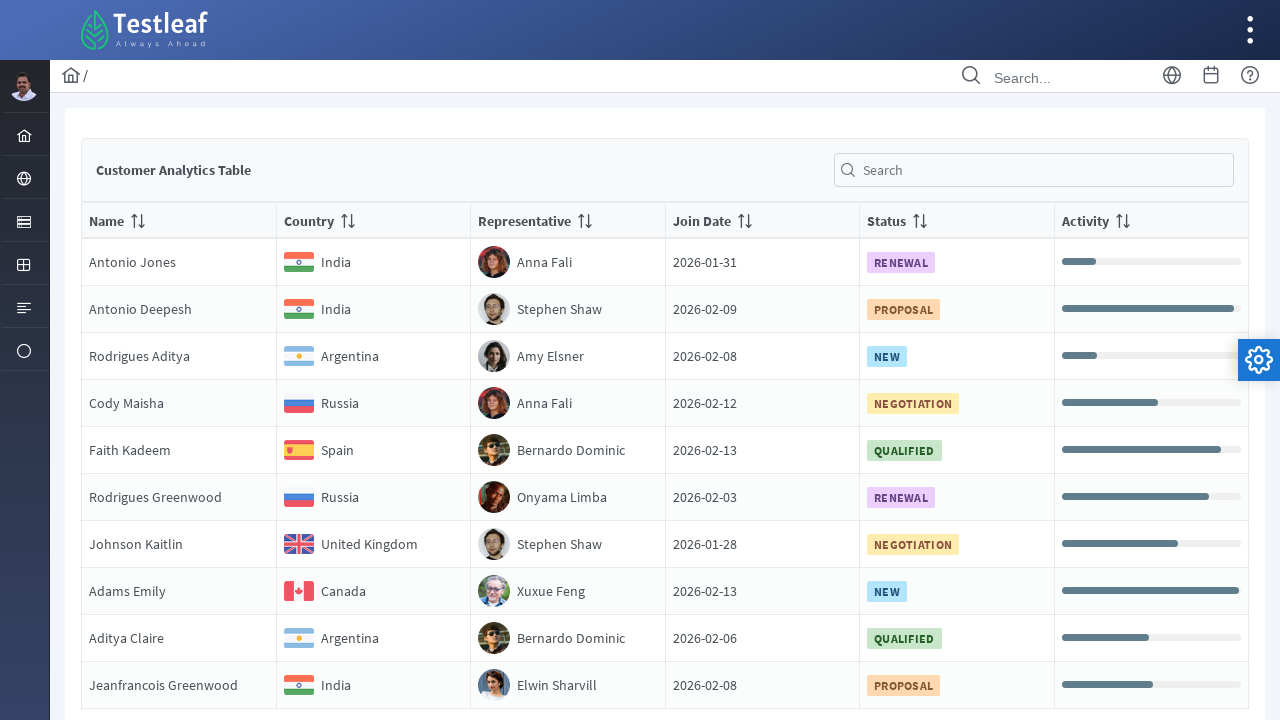

Checked country element in row 3
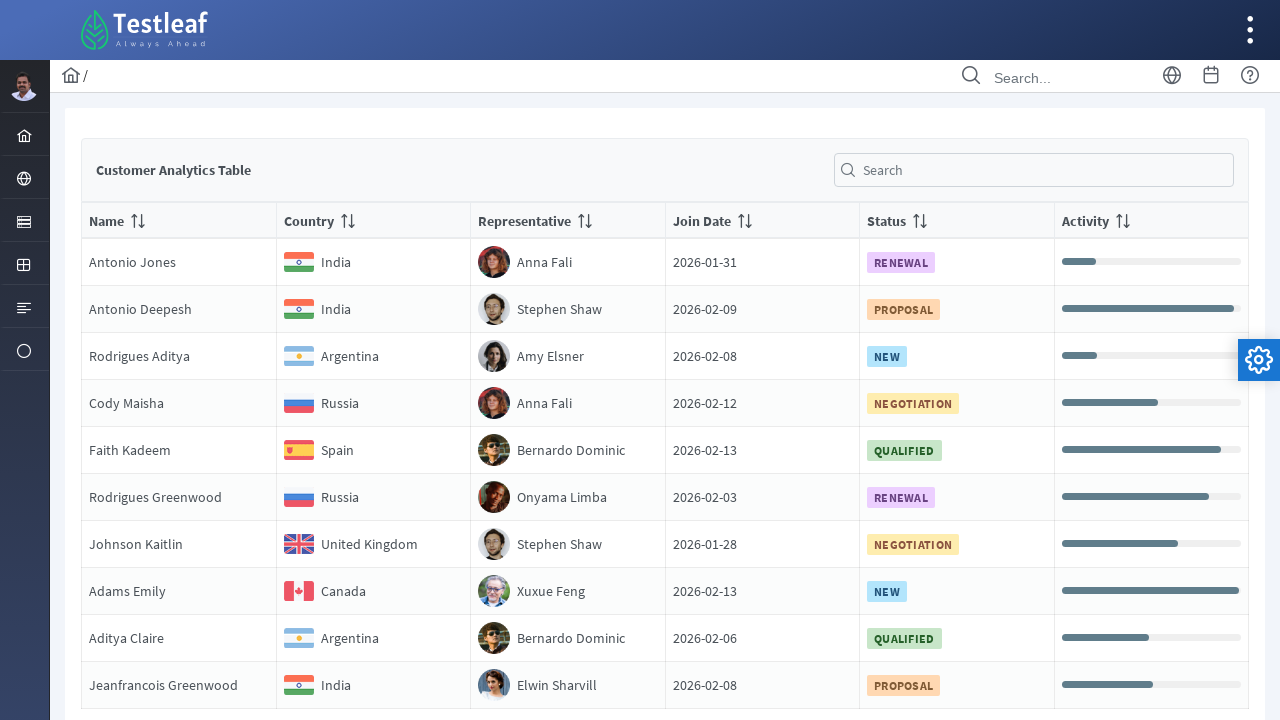

Retrieved country text from row 3: Argentina
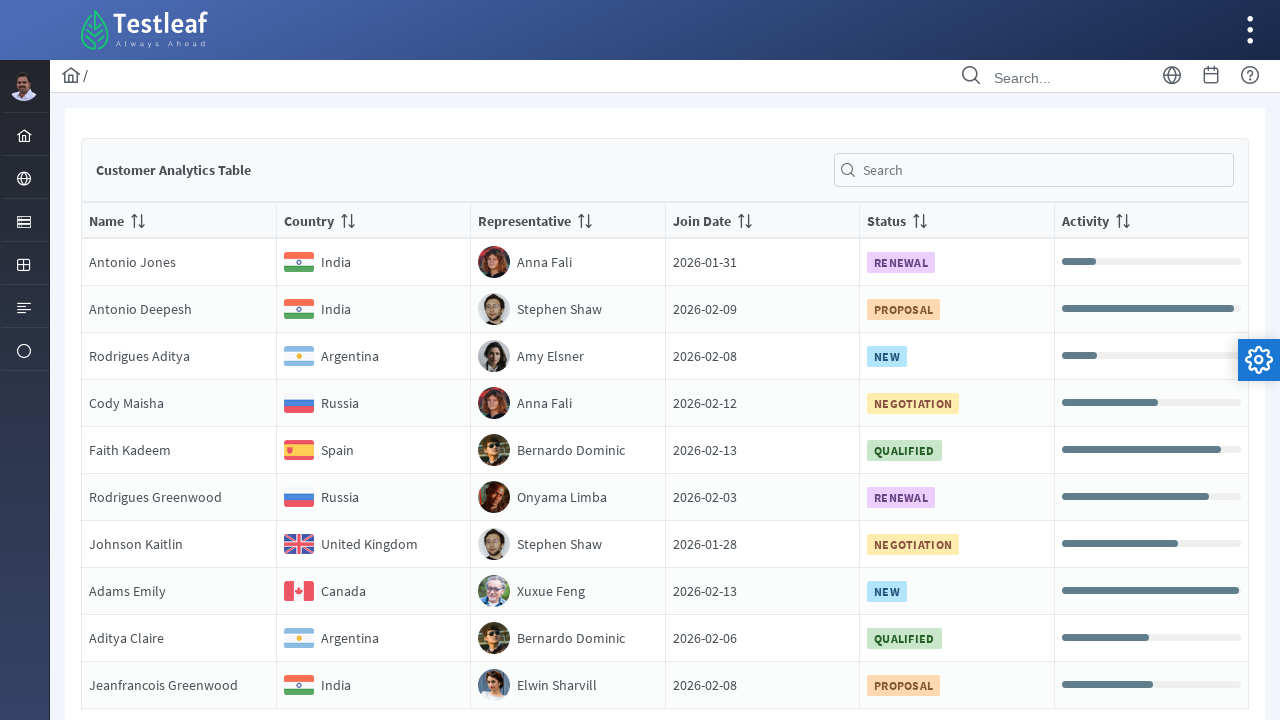

Checked country element in row 4
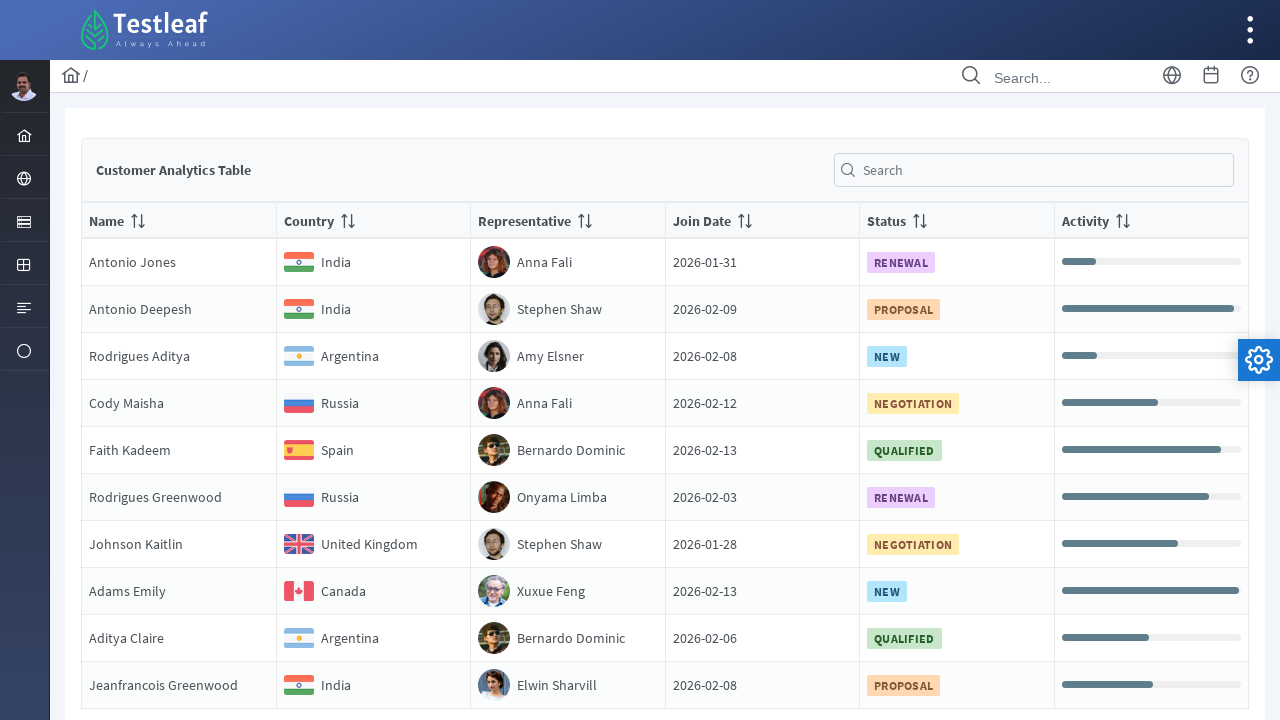

Retrieved country text from row 4: Russia
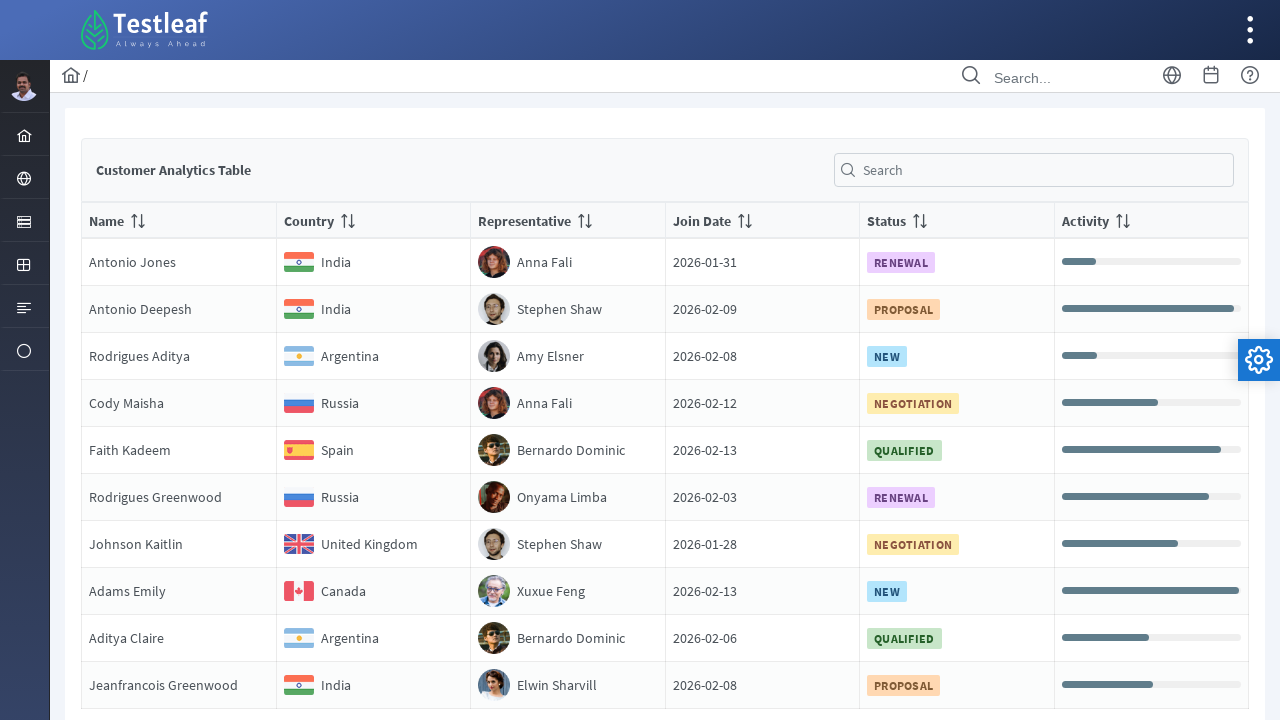

Checked country element in row 5
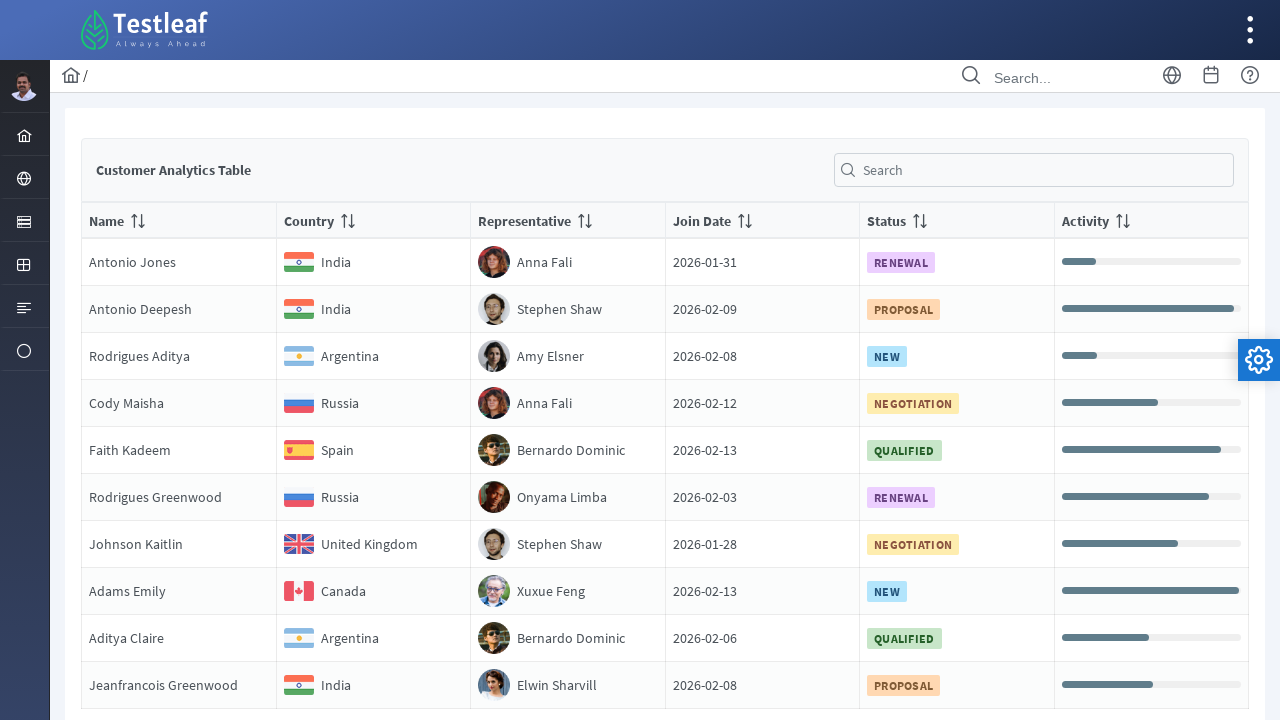

Retrieved country text from row 5: Spain
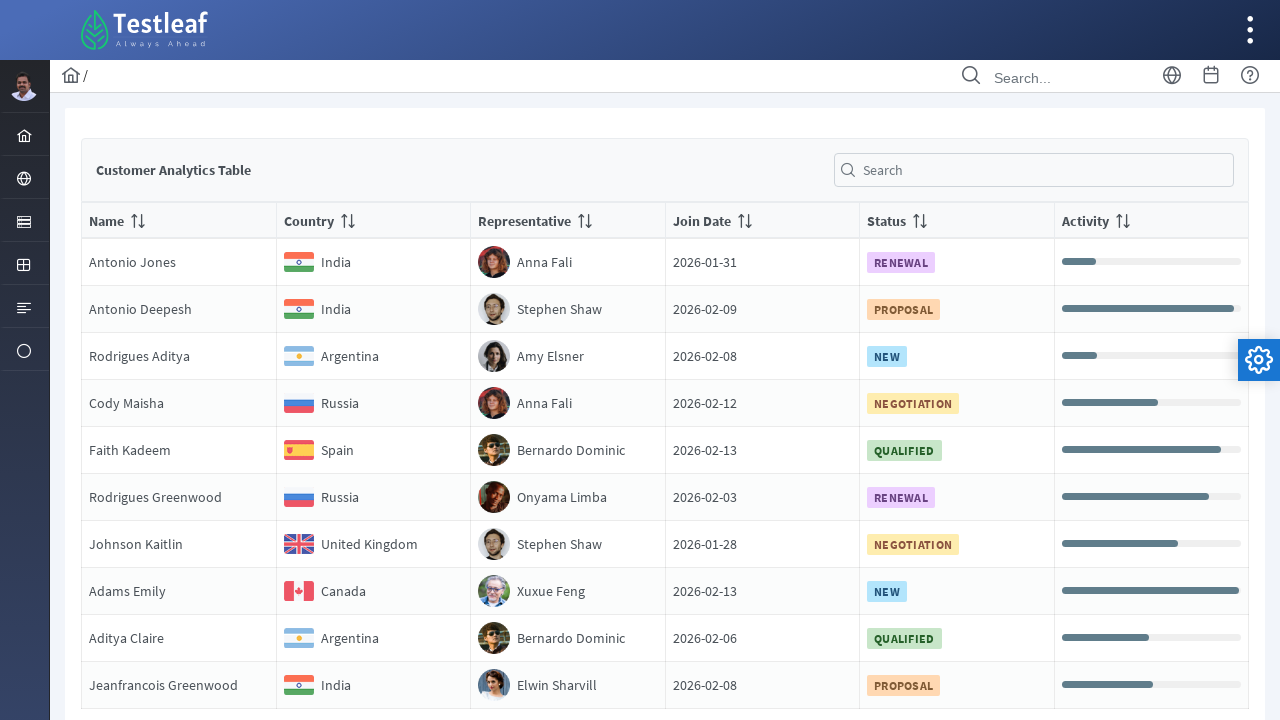

Checked country element in row 6
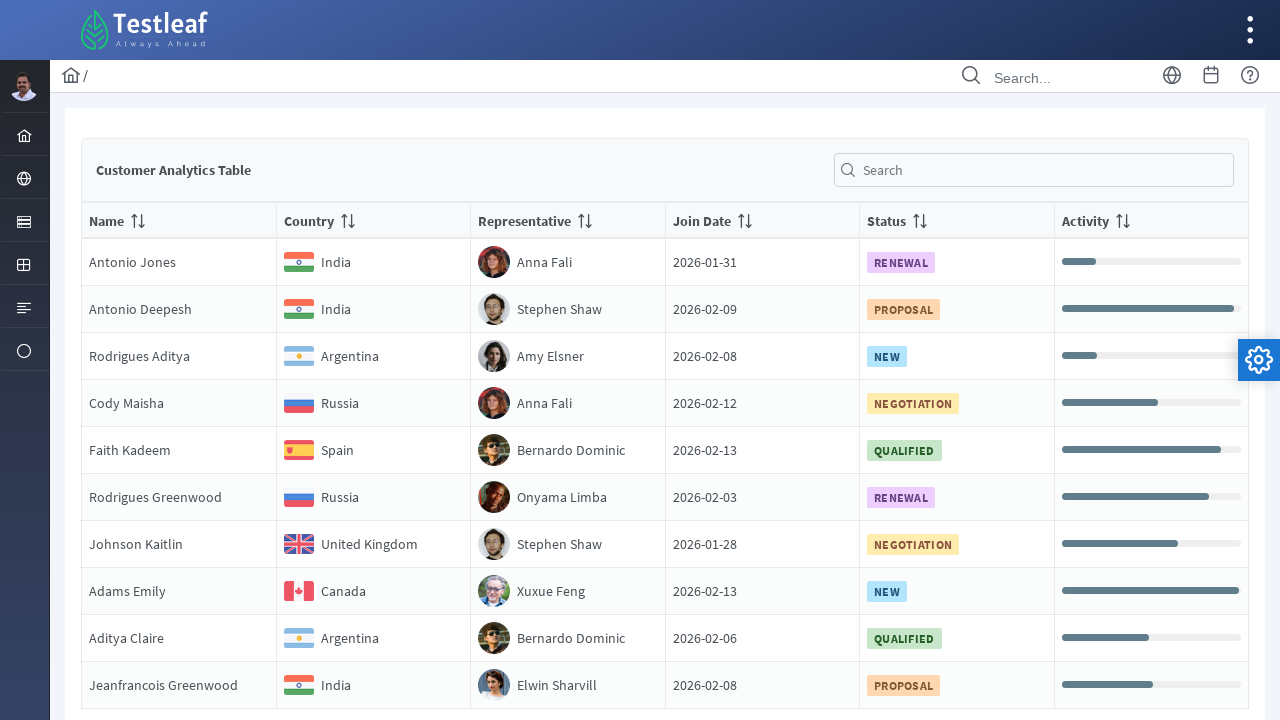

Retrieved country text from row 6: Russia
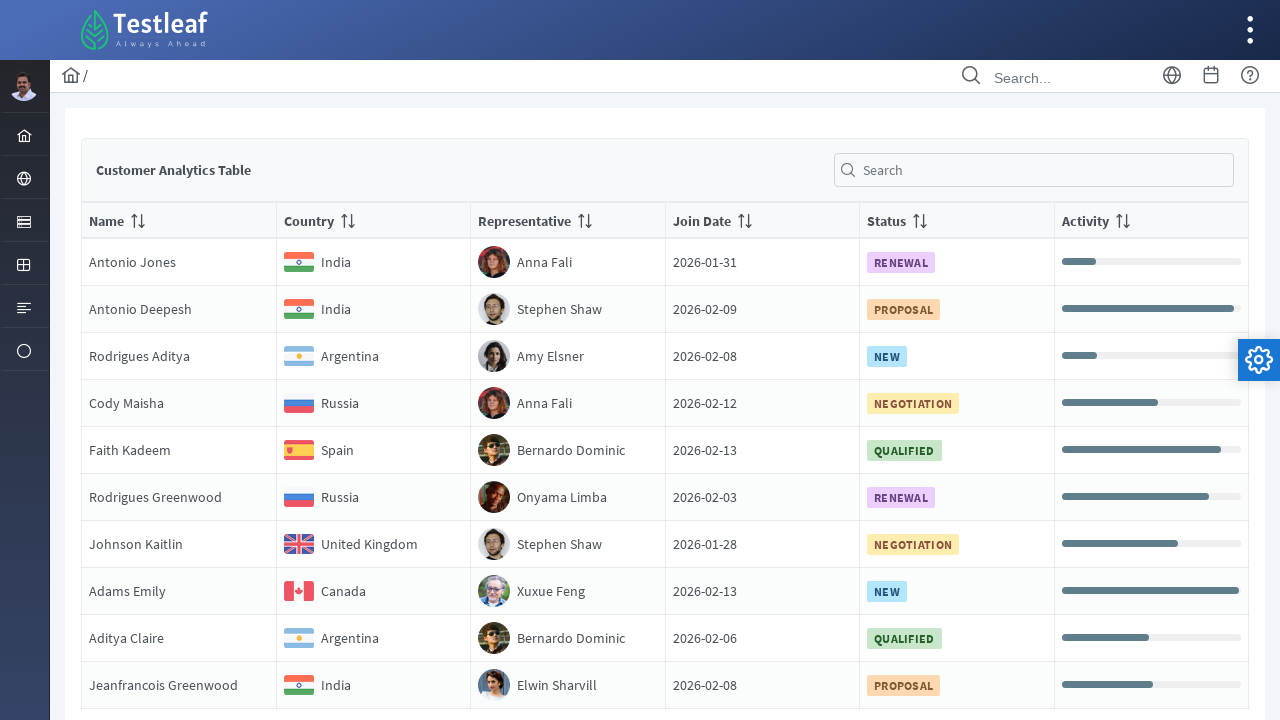

Checked country element in row 7
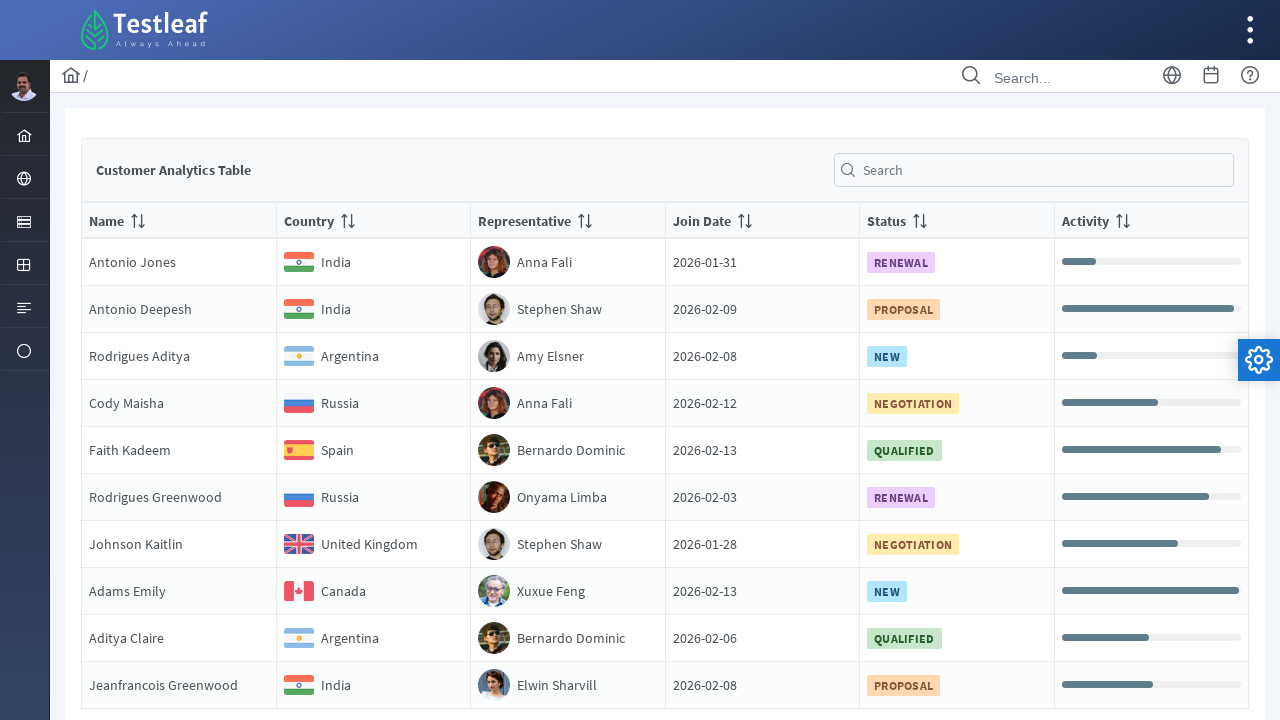

Retrieved country text from row 7: United Kingdom
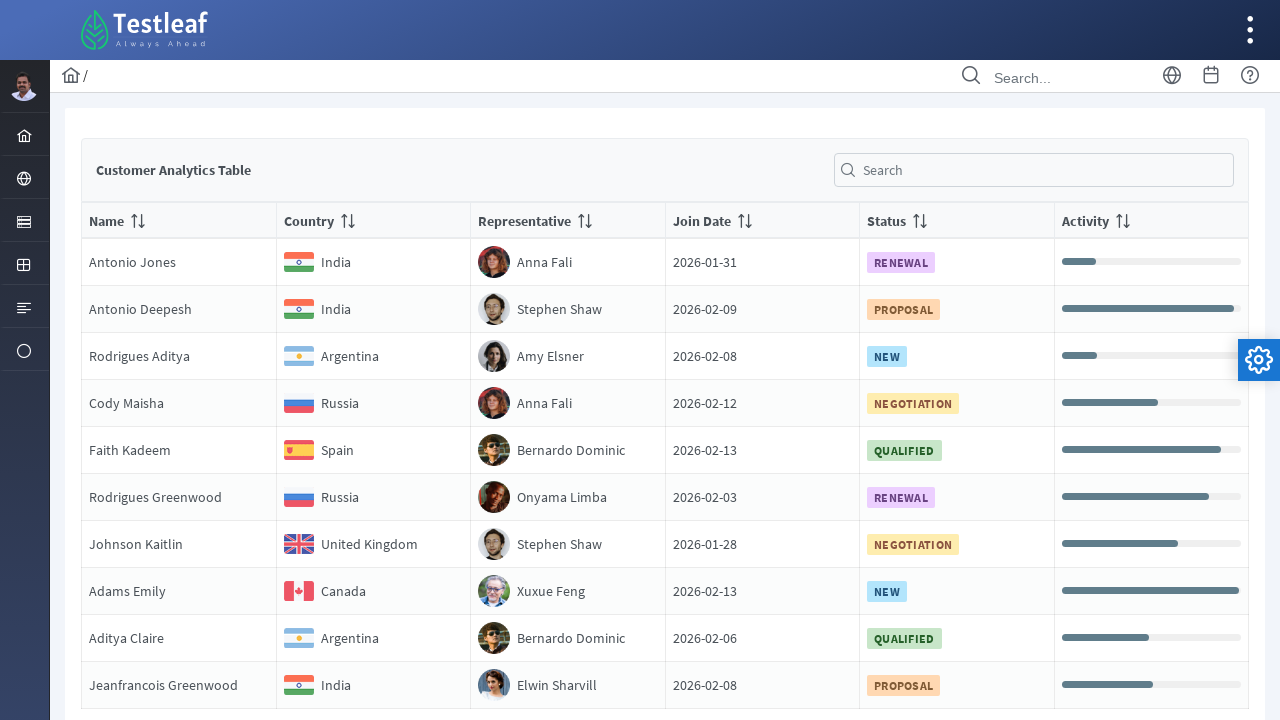

Checked country element in row 8
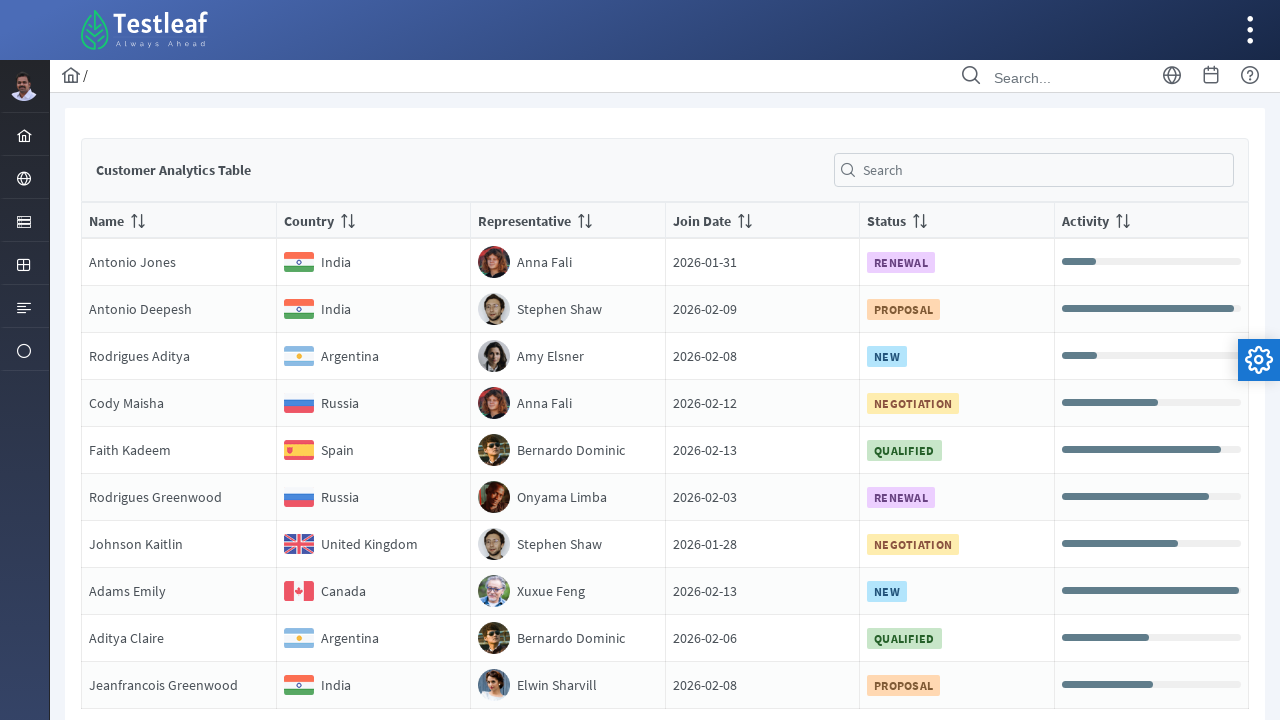

Retrieved country text from row 8: Canada
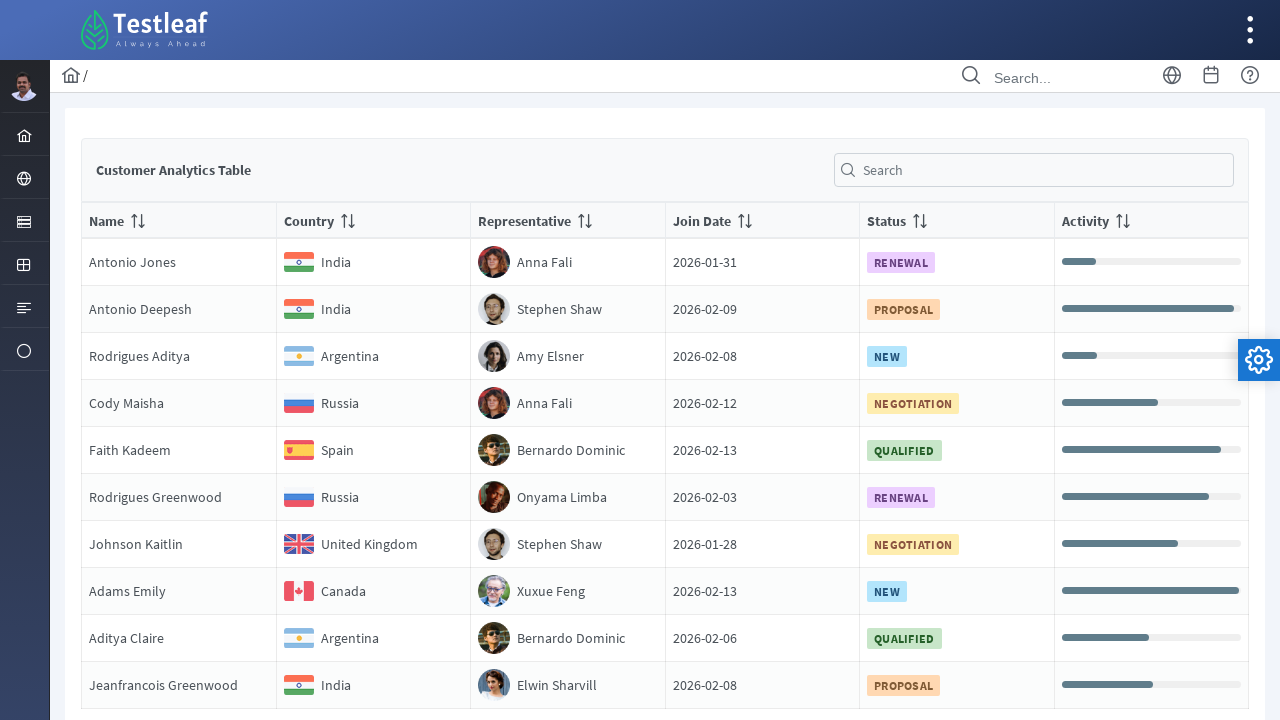

Checked country element in row 9
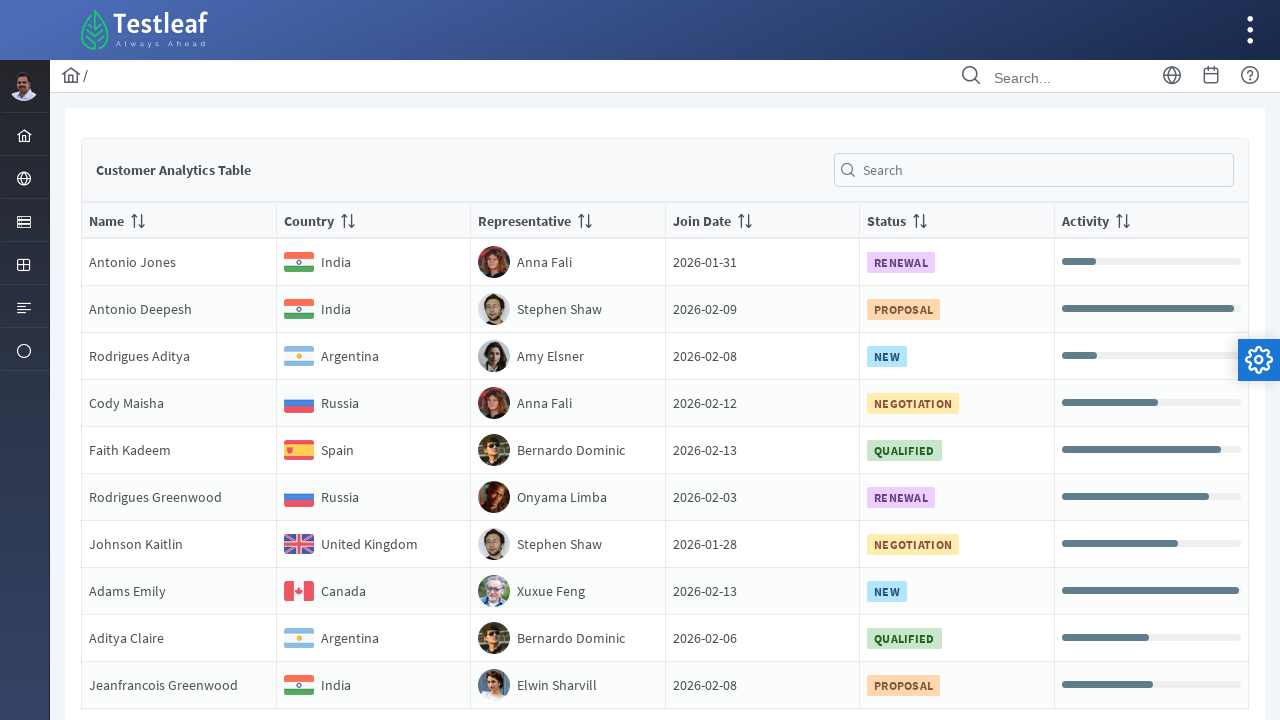

Retrieved country text from row 9: Argentina
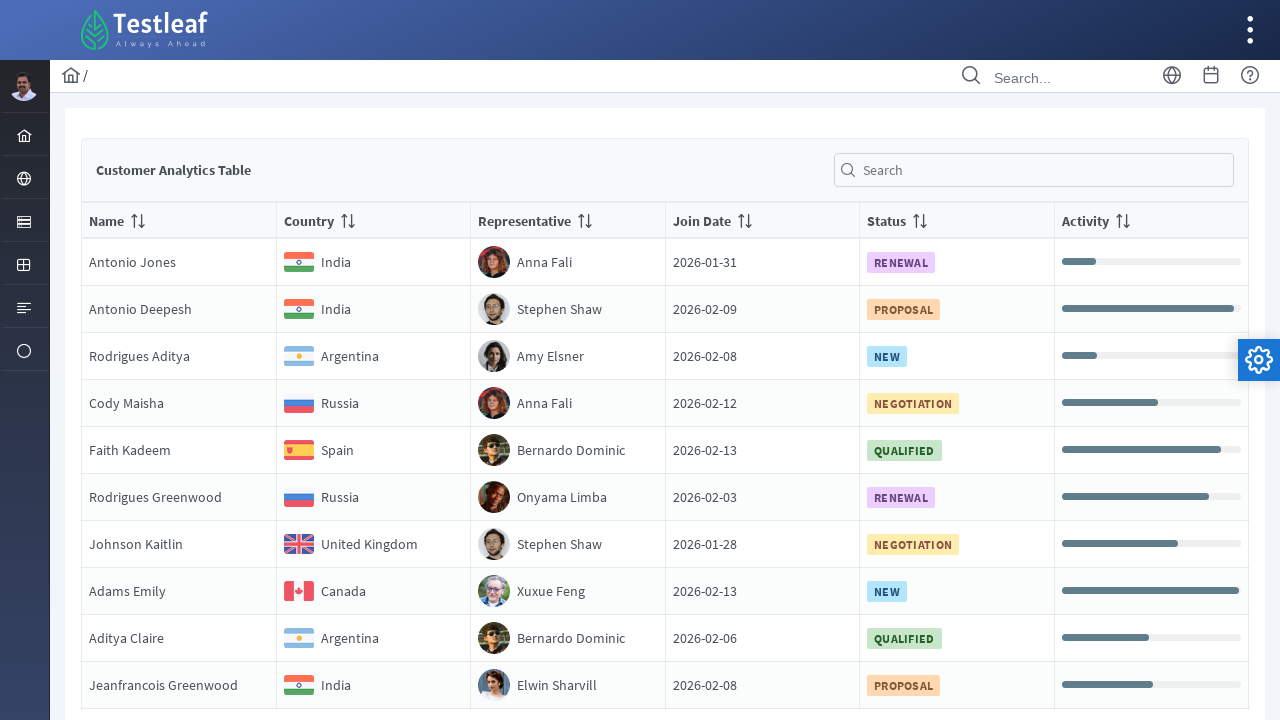

Checked country element in row 10
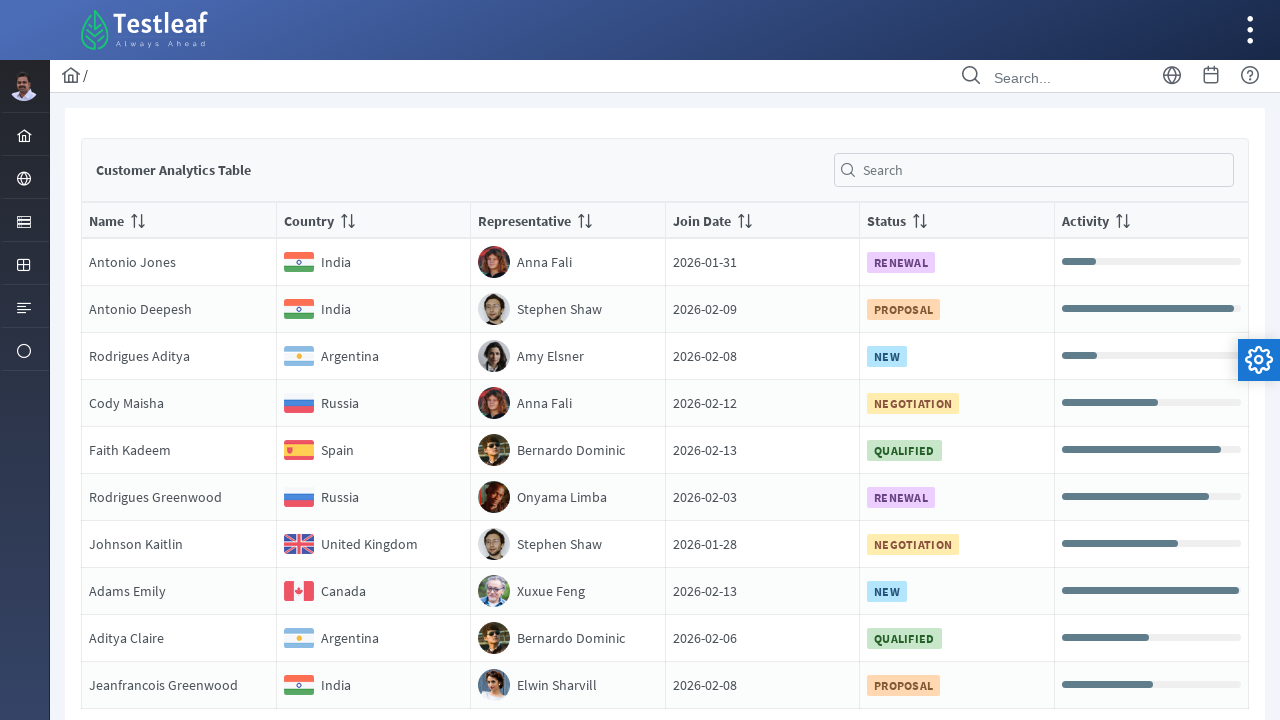

Retrieved country text from row 10: India
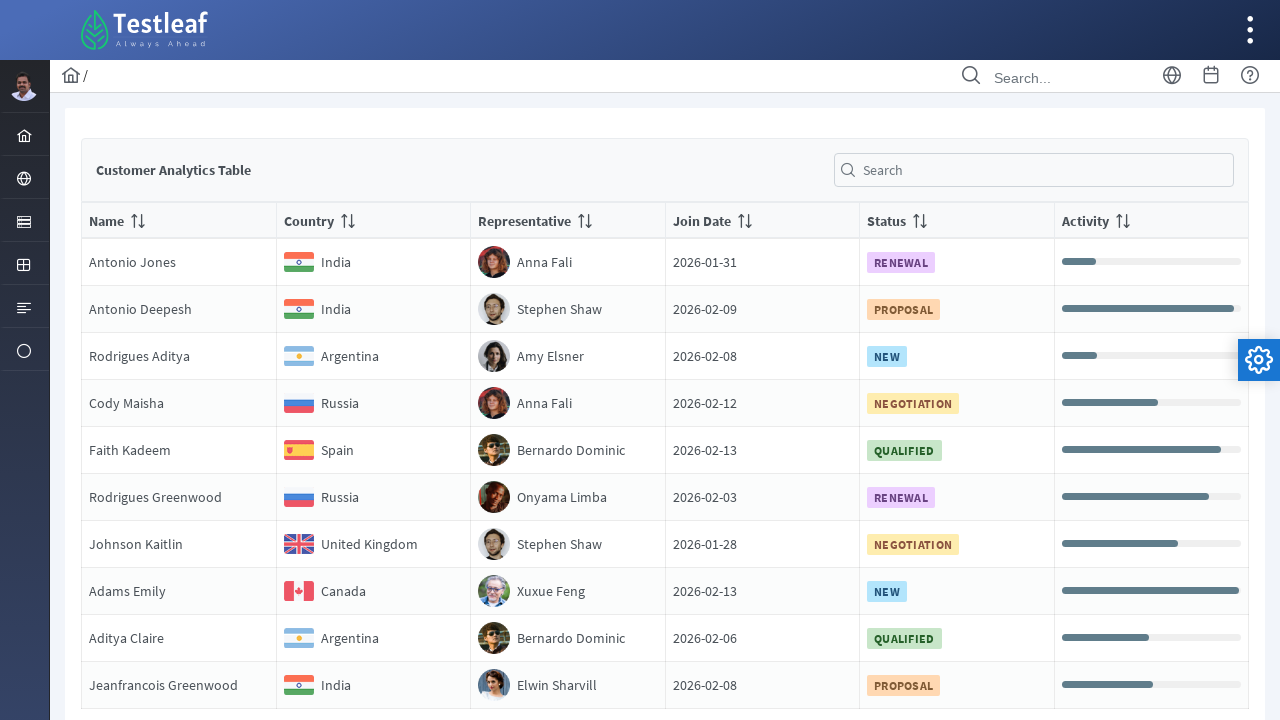

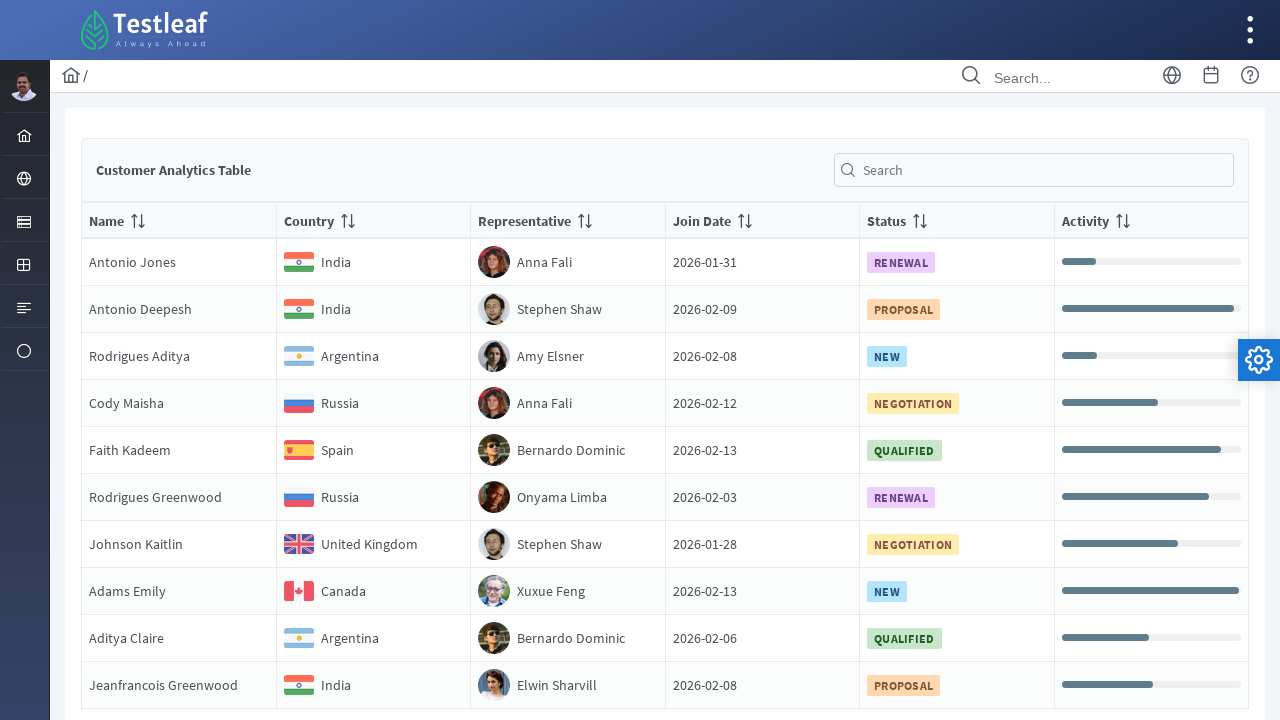